Verifies that the OrangeHRM logo is displayed on the homepage

Starting URL: https://opensource-demo.orangehrmlive.com/

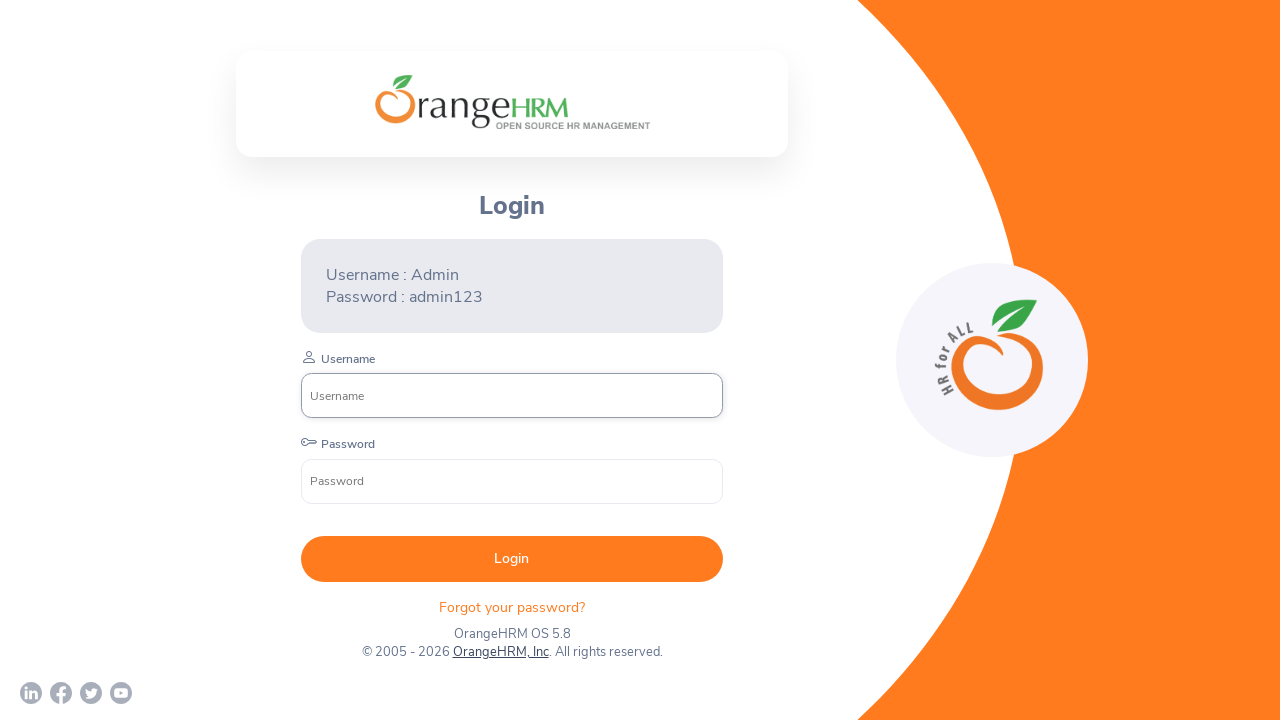

Located OrangeHRM logo element on the page
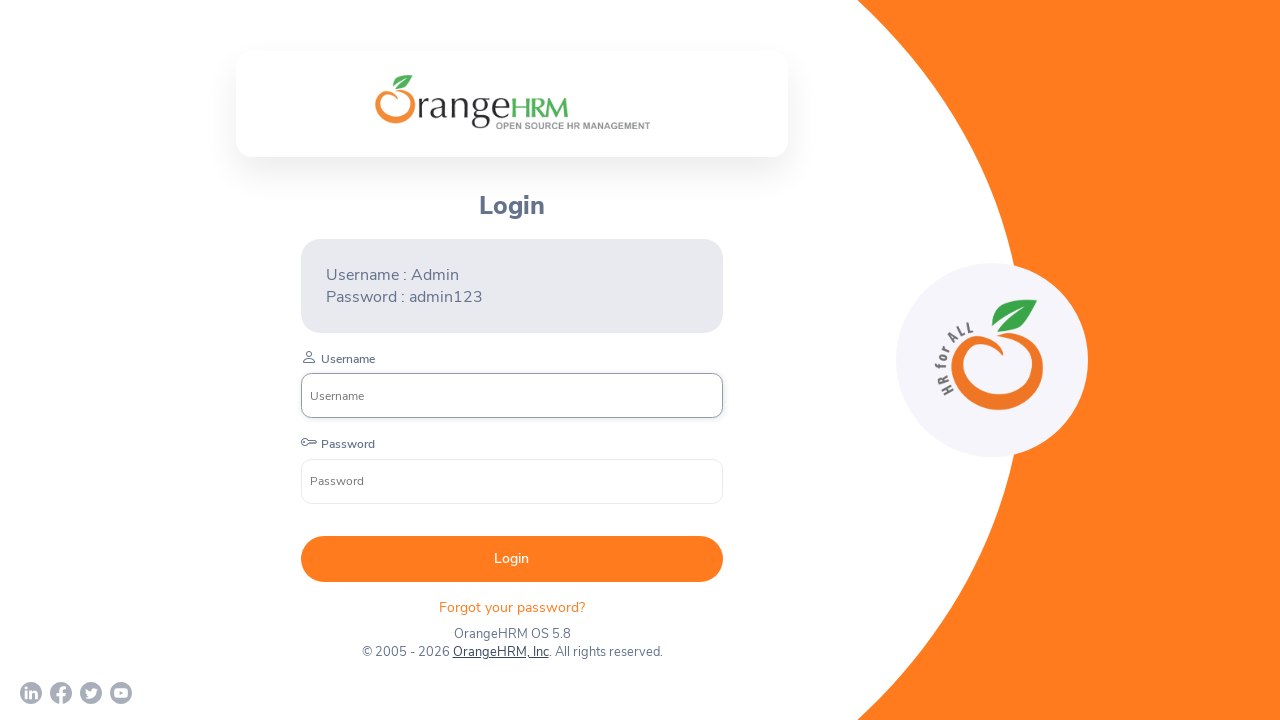

Verified that OrangeHRM logo is visible on homepage
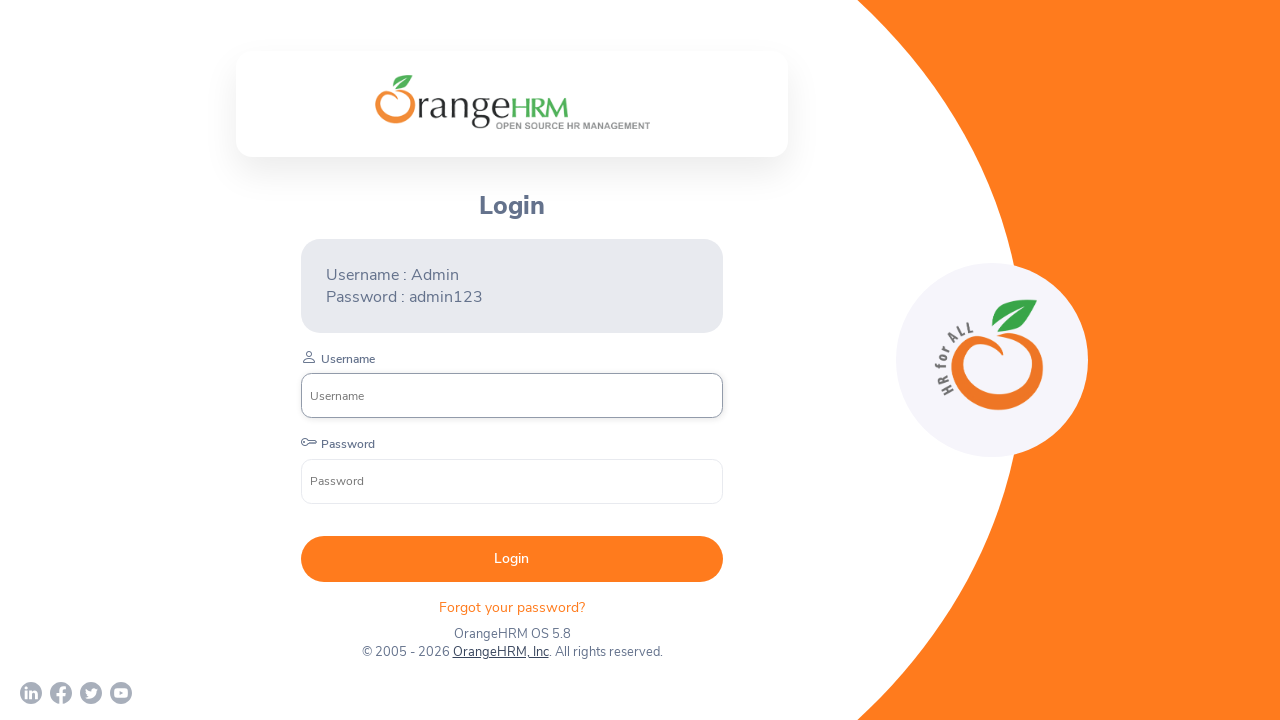

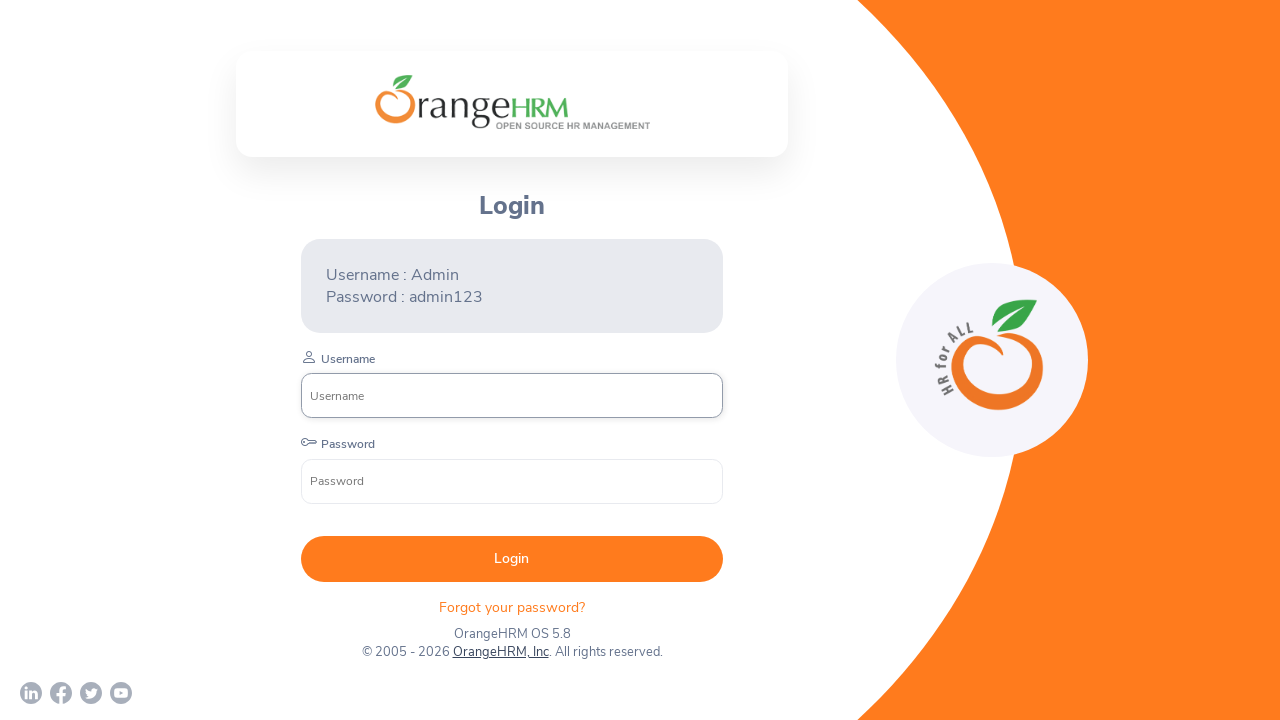